Tests a login form by filling email and password fields and clicking the login button, then verifying the success message is displayed

Starting URL: https://codility-frontend-prod.s3.amazonaws.com/media/task_static/qa_login_page/9a83bda125cd7398f9f482a3d6d45ea4/static/attachments/reference_page.html

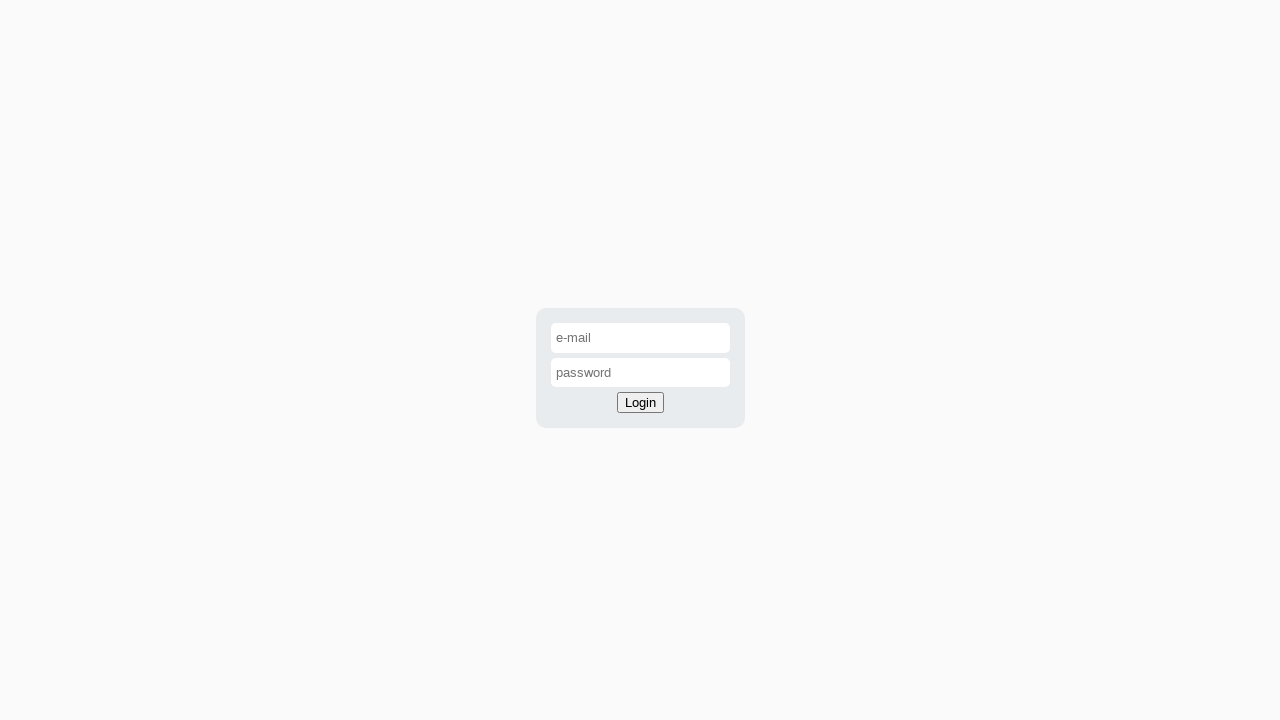

Filled email field with 'login@codility.com' on #email-input
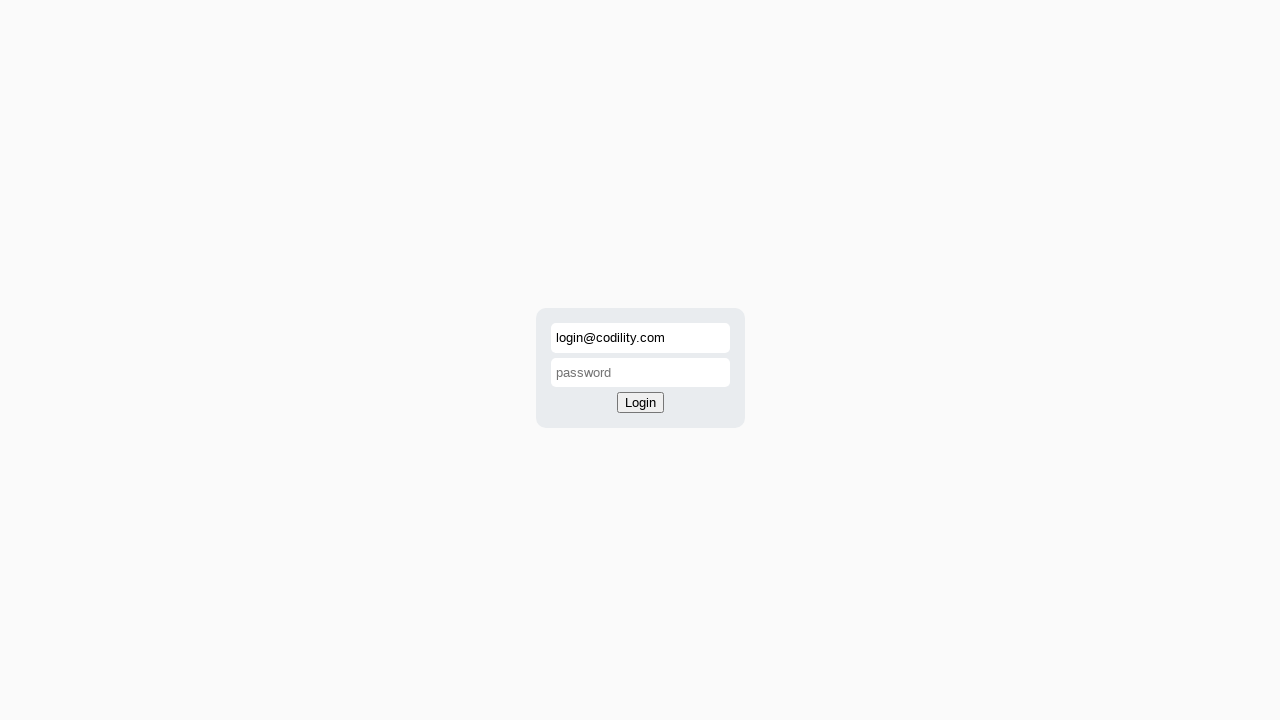

Filled password field with 'password' on #password-input
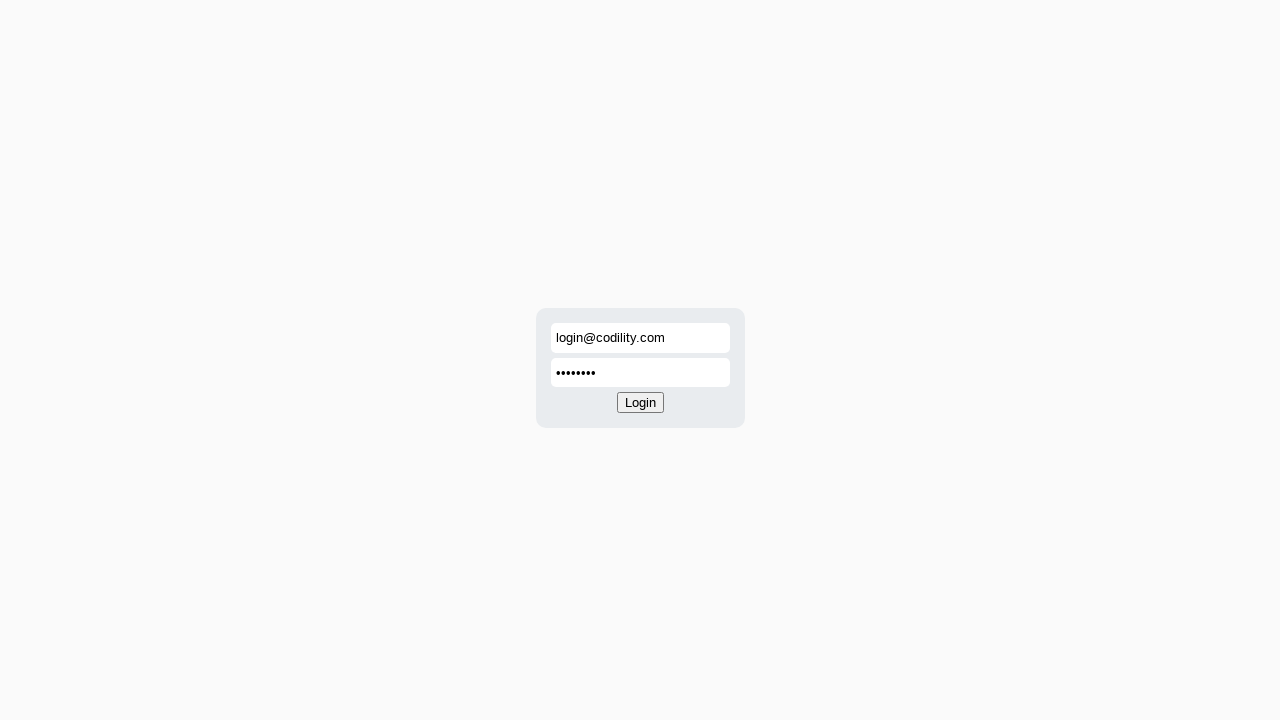

Clicked login button at (640, 403) on #login-button
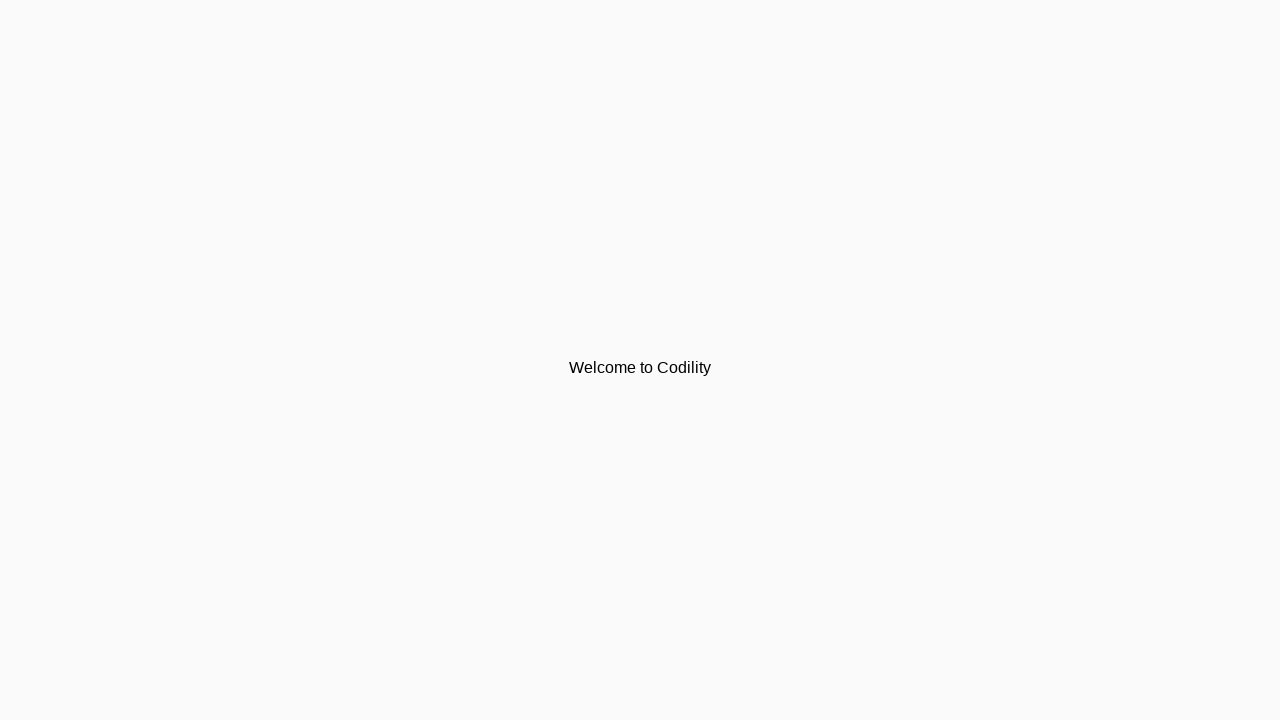

Success message appeared on screen
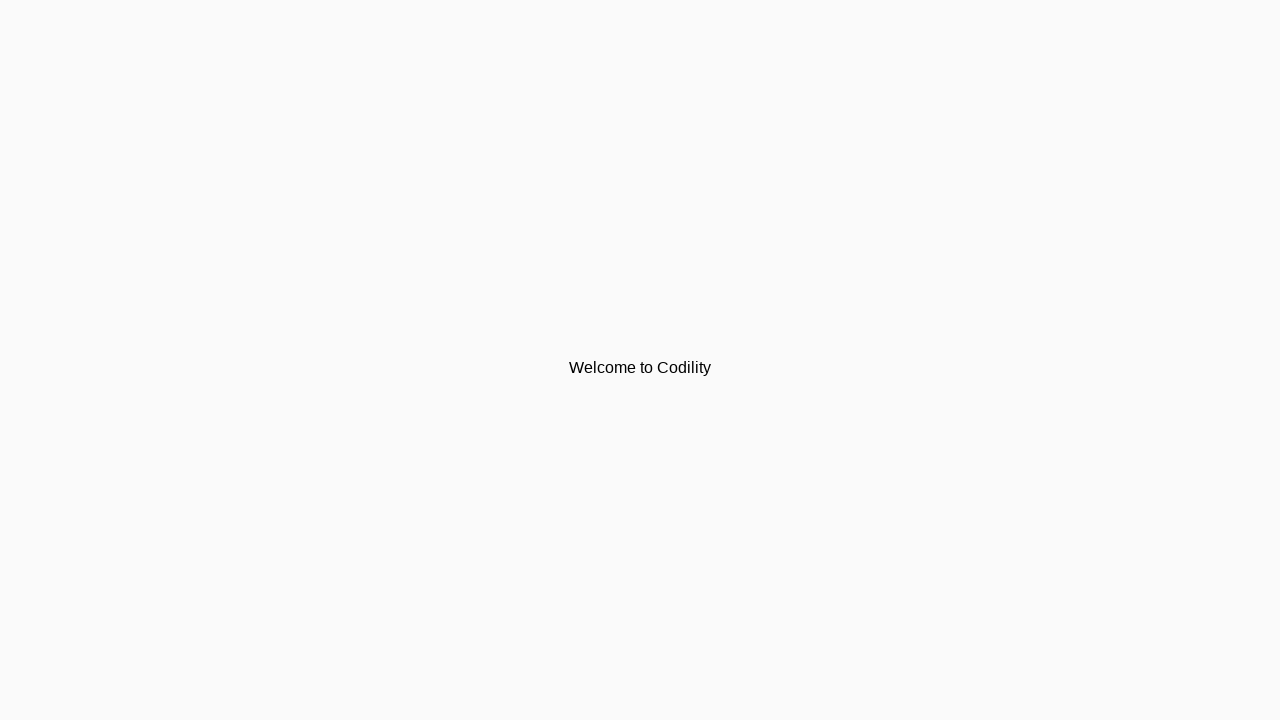

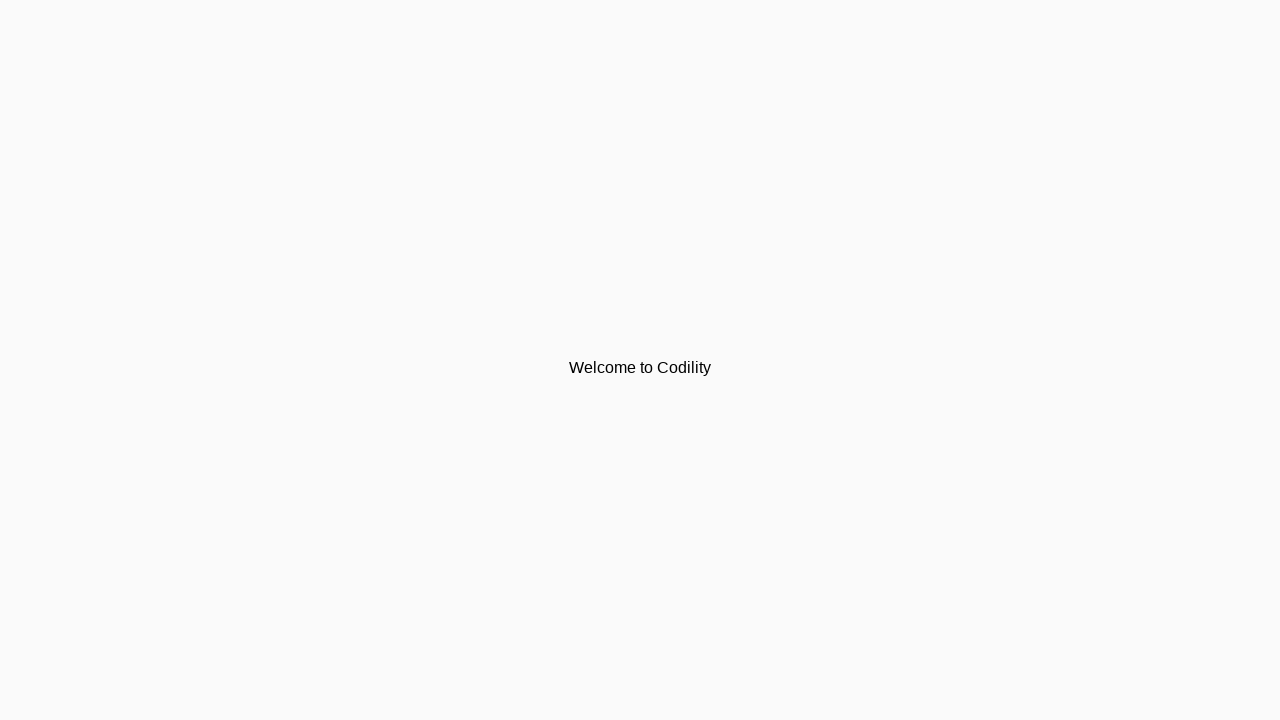